Tests dynamic controls functionality on Heroku test app by clicking Remove, Add, and Enable buttons, then entering text into an input field once it becomes enabled

Starting URL: https://the-internet.herokuapp.com/dynamic_controls

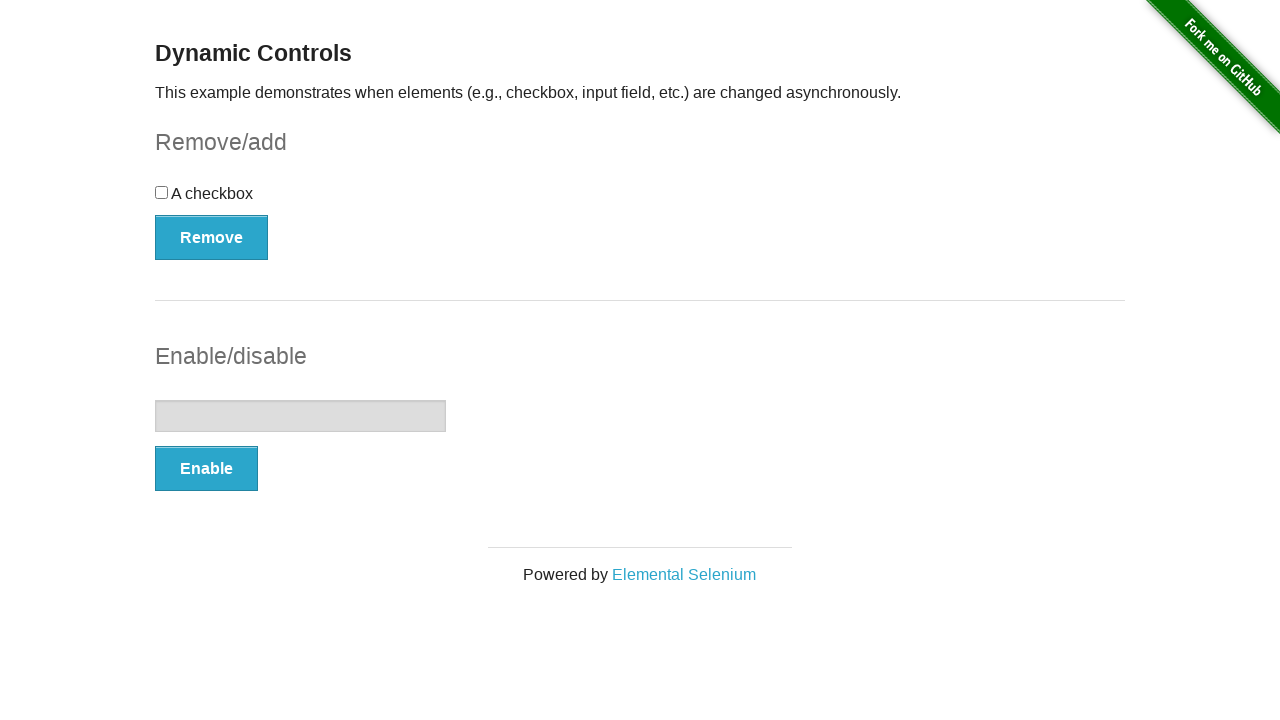

Clicked Remove button to remove element at (212, 237) on xpath=//button[text()='Remove']
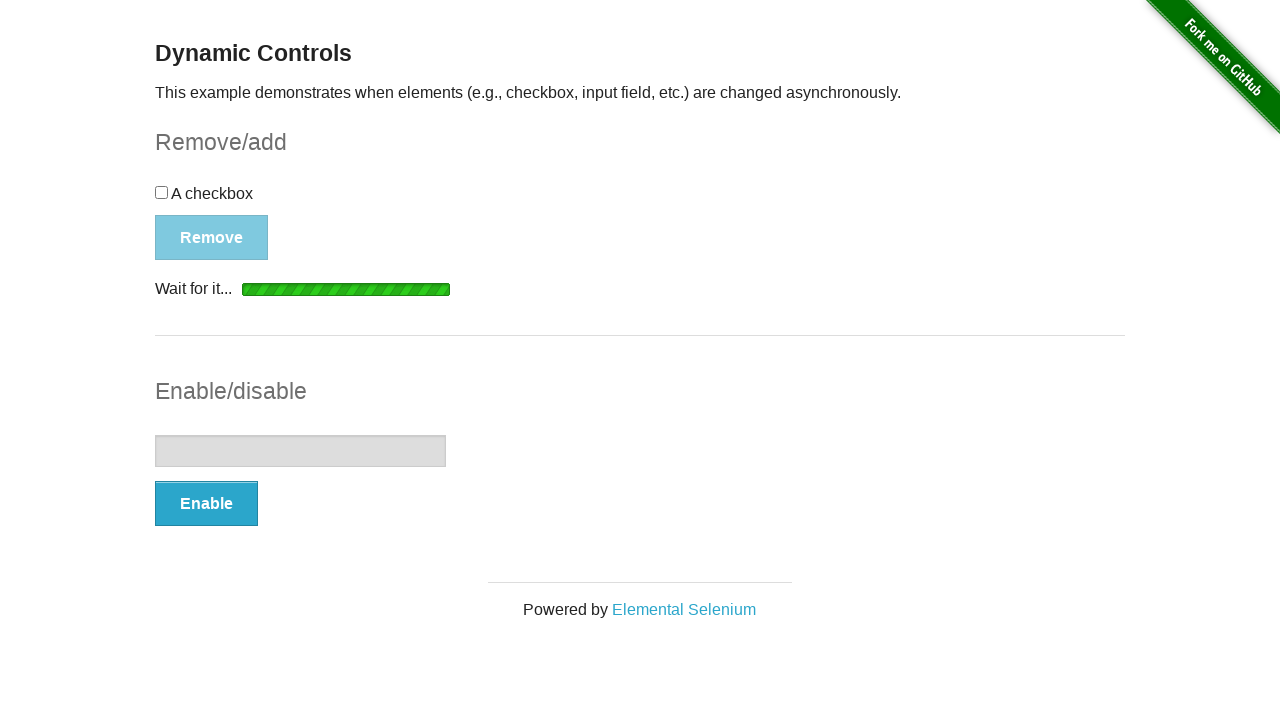

Clicked Add button to restore element at (196, 208) on xpath=//button[text()='Add']
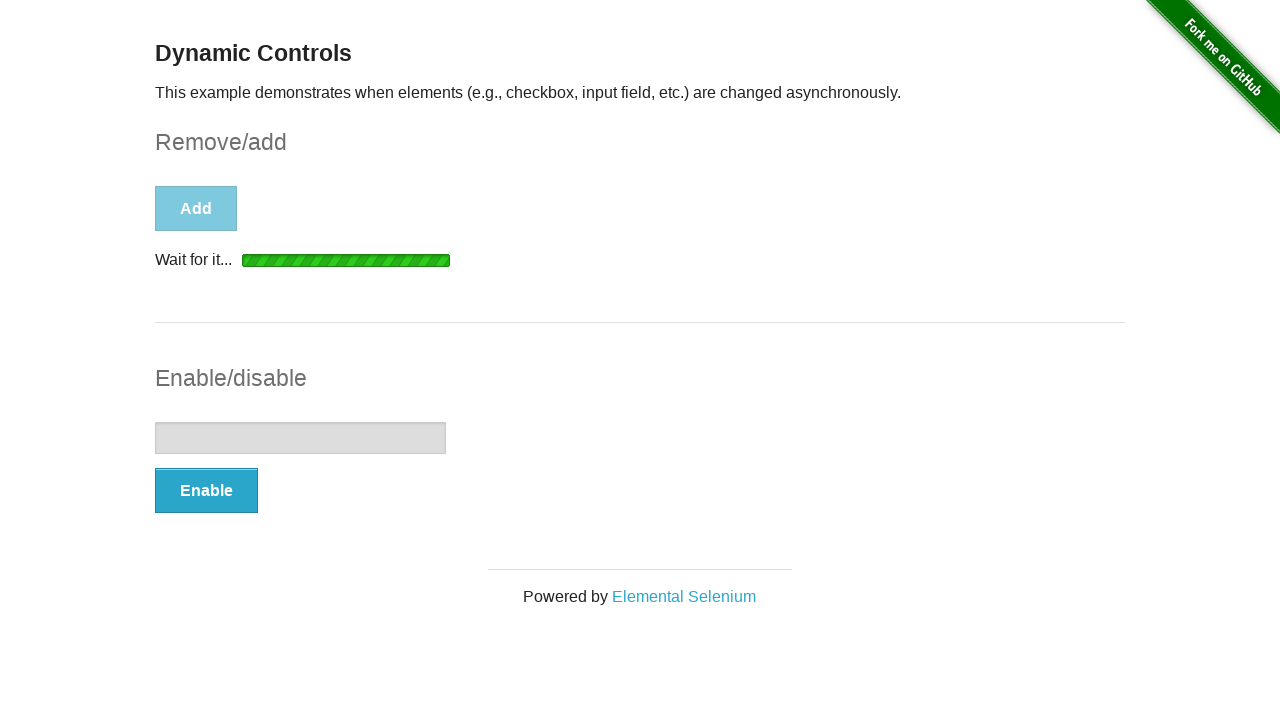

Clicked Enable button to enable input field at (206, 491) on xpath=//button[text()='Enable']
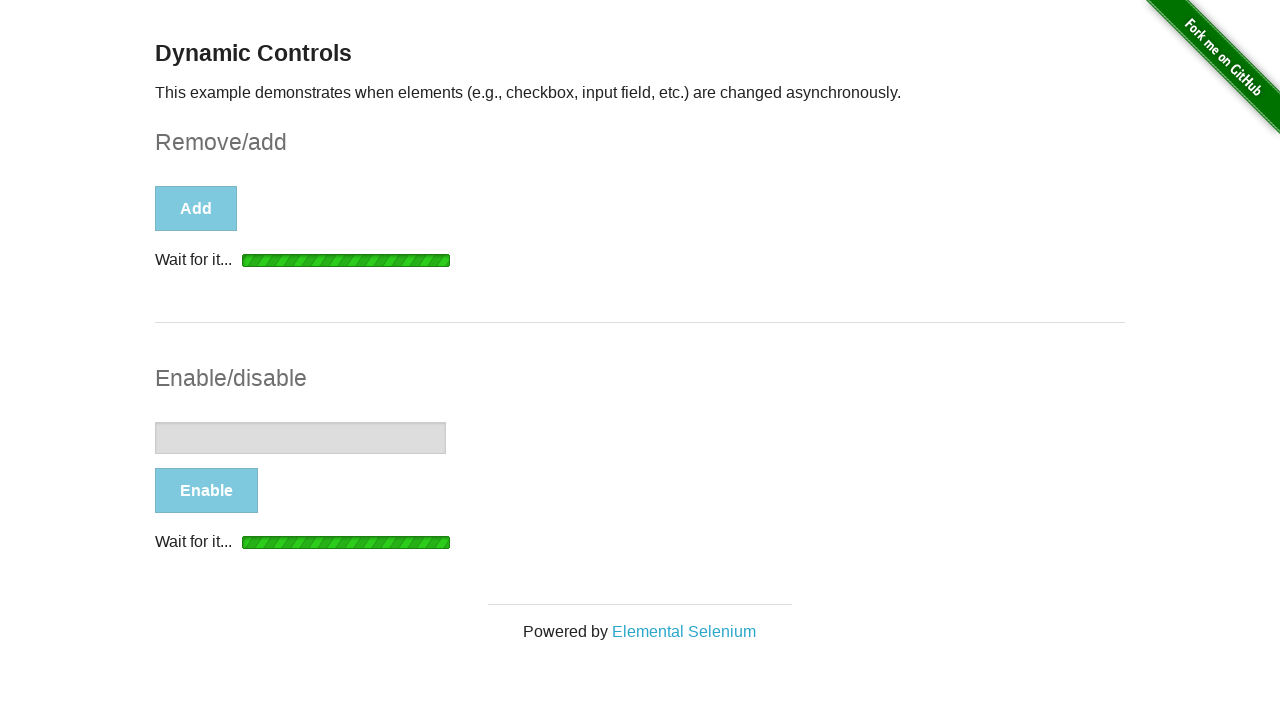

Input field became enabled and ready for interaction
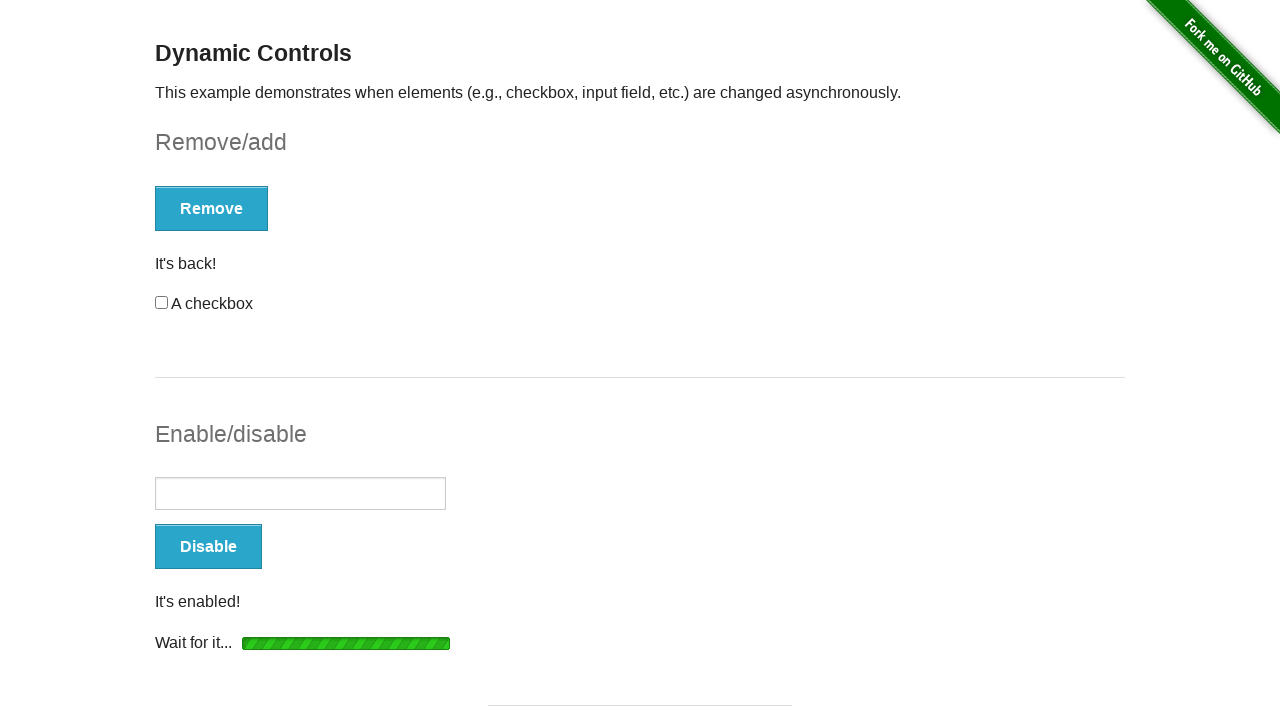

Entered 'Sample test input' into the enabled input field on input[type='text']
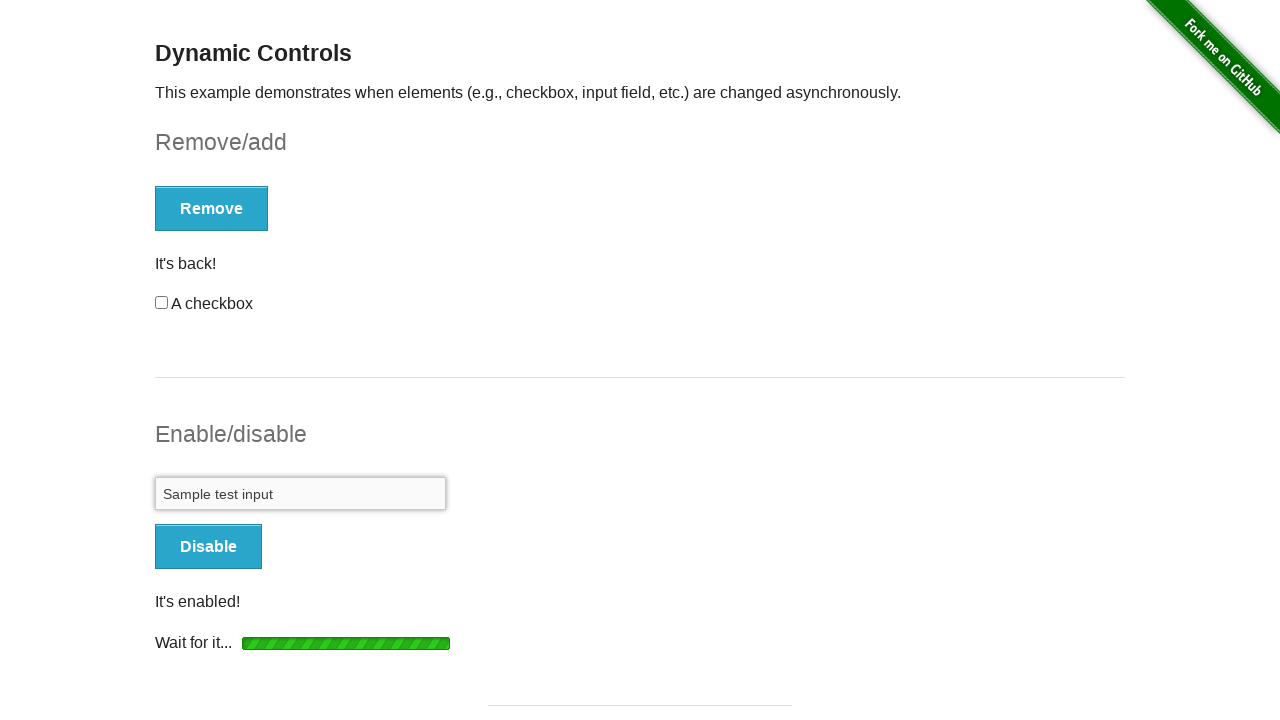

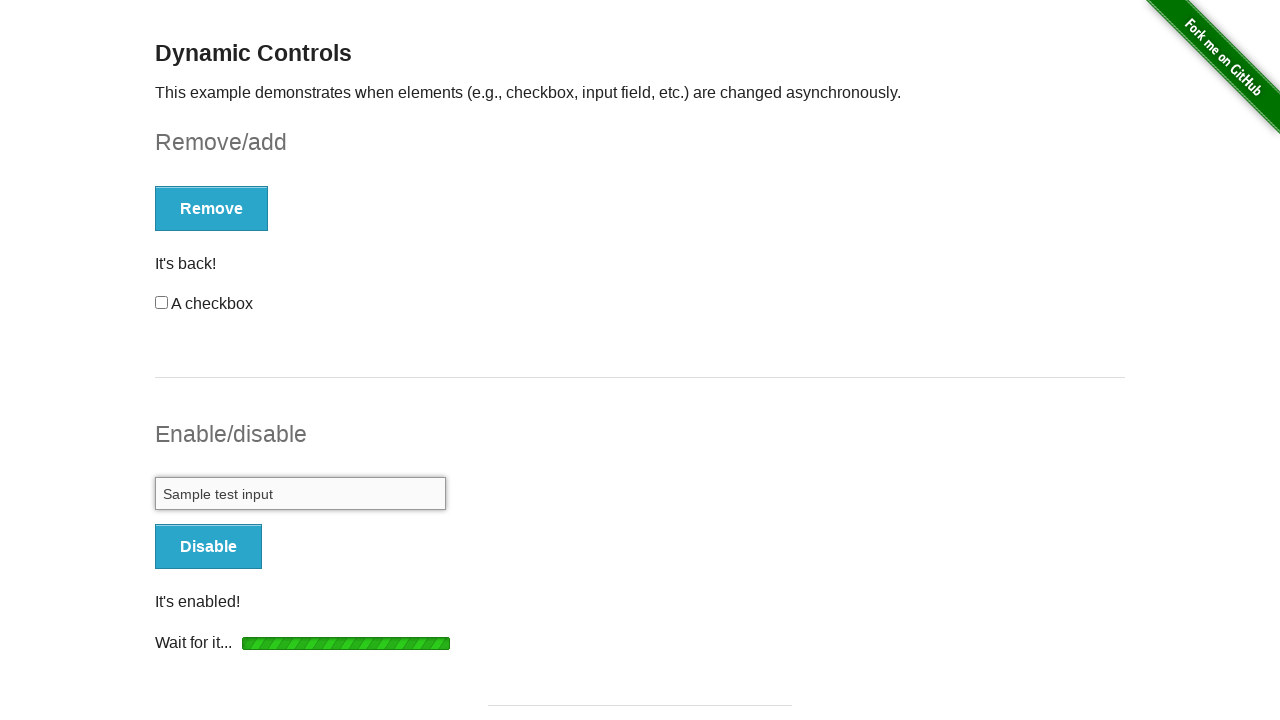